Tests GitHub navigation by clicking on the Features link from the homepage

Starting URL: https://github.com

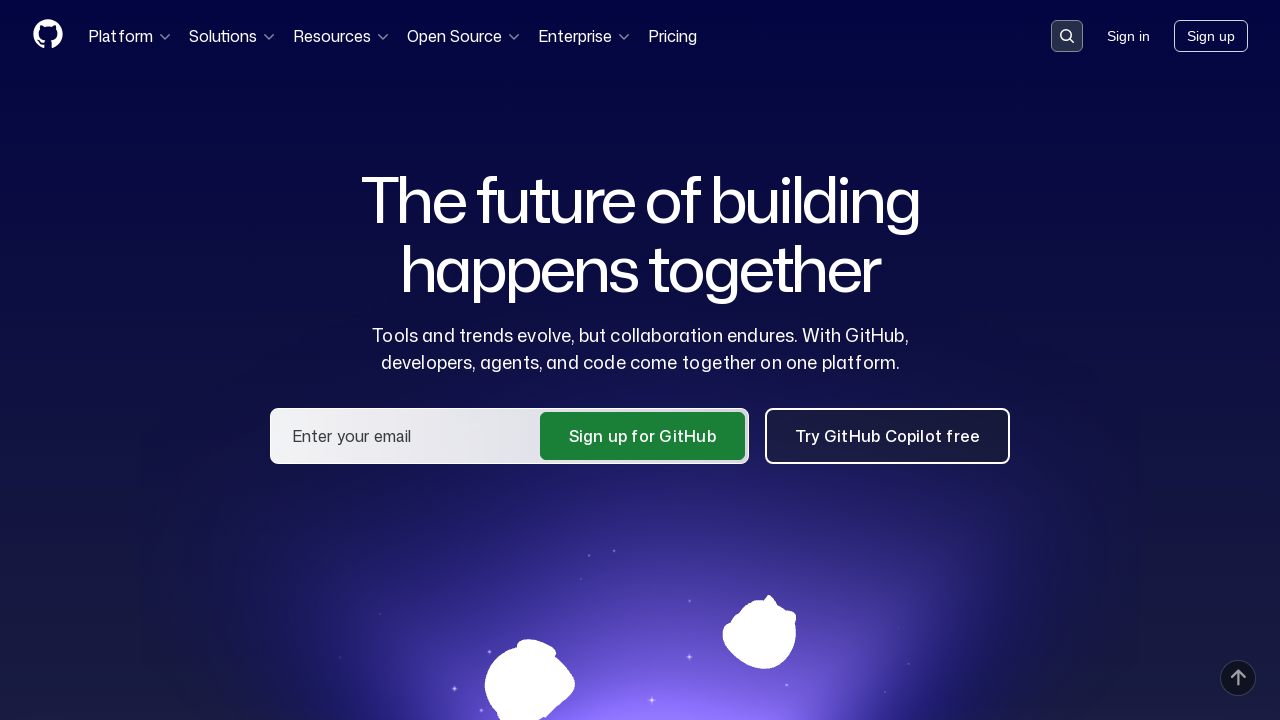

Clicked on the Features link in the navigation at (484, 361) on a[href="/features"]
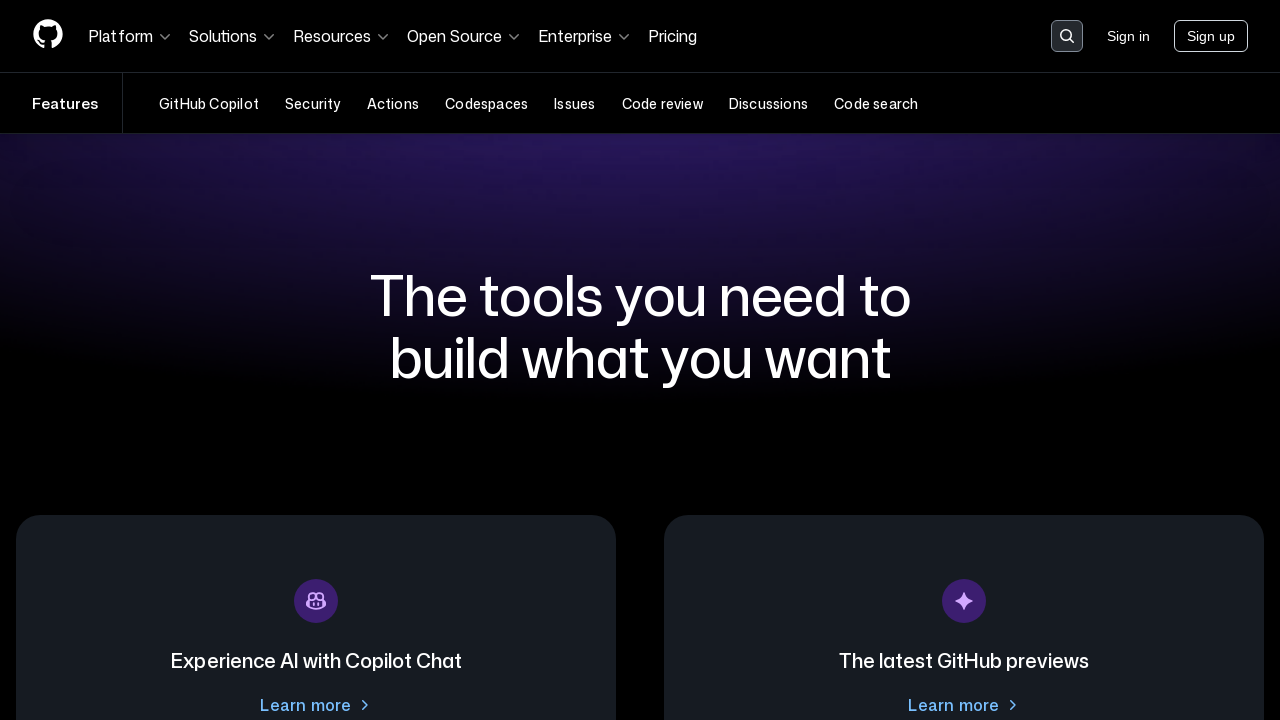

Features page loaded (network idle)
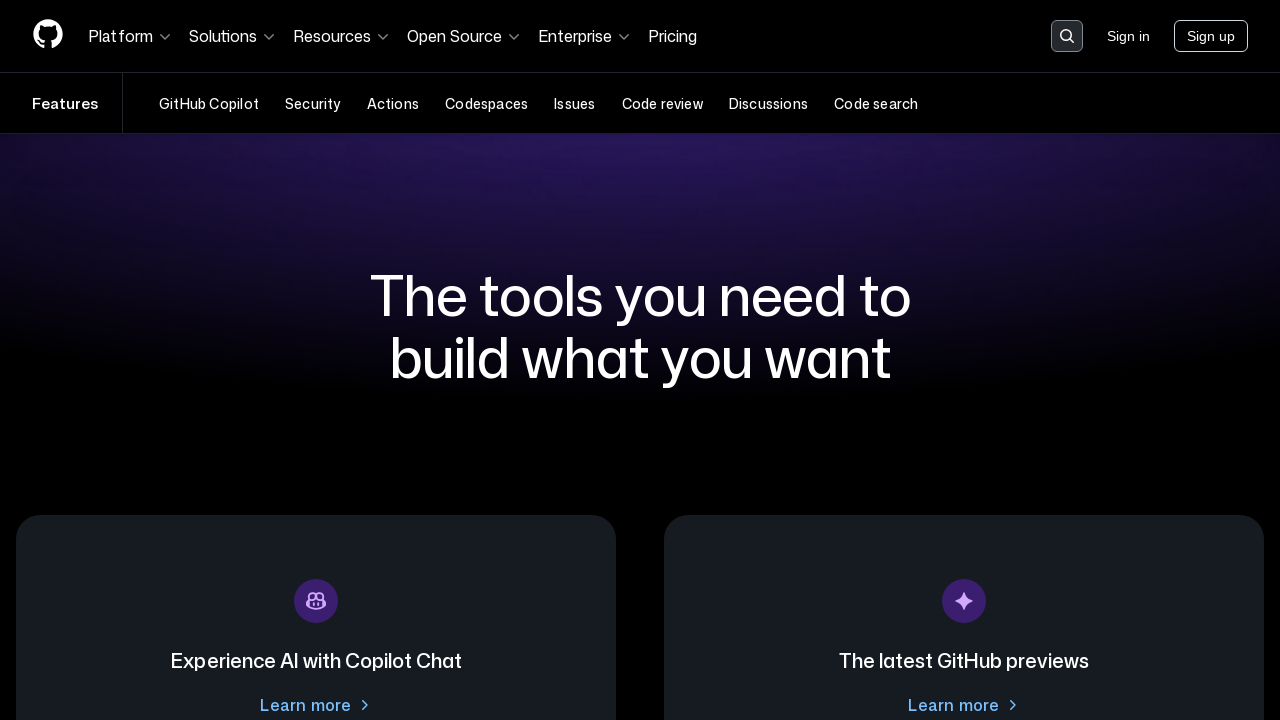

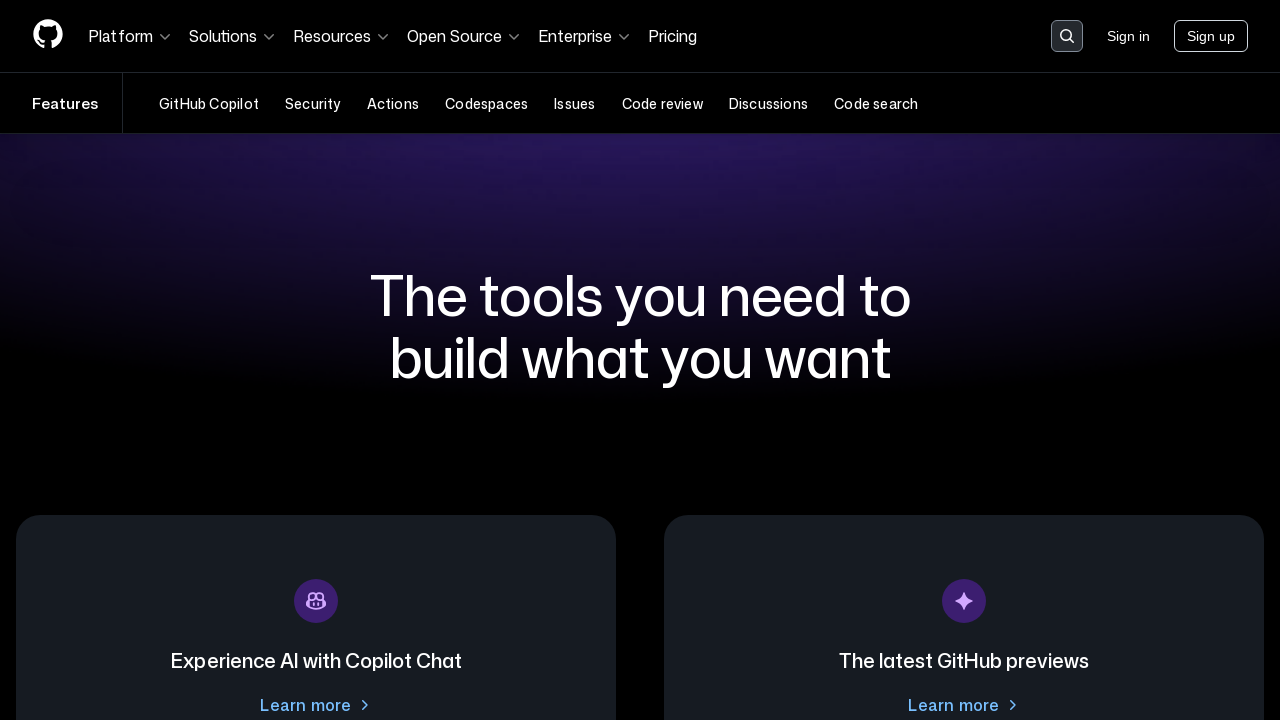